Navigates to Rahul Shetty Academy website and retrieves the page title and current URL

Starting URL: https://rahulshettyacademy.com

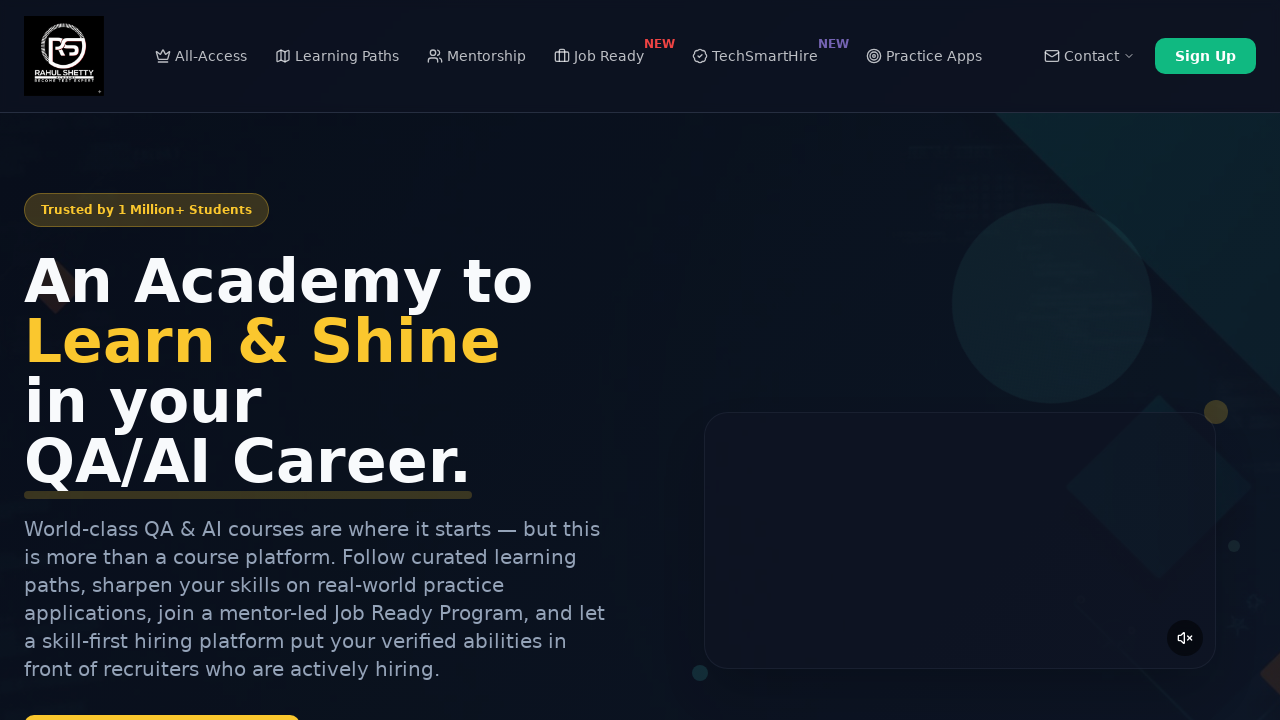

Retrieved page title
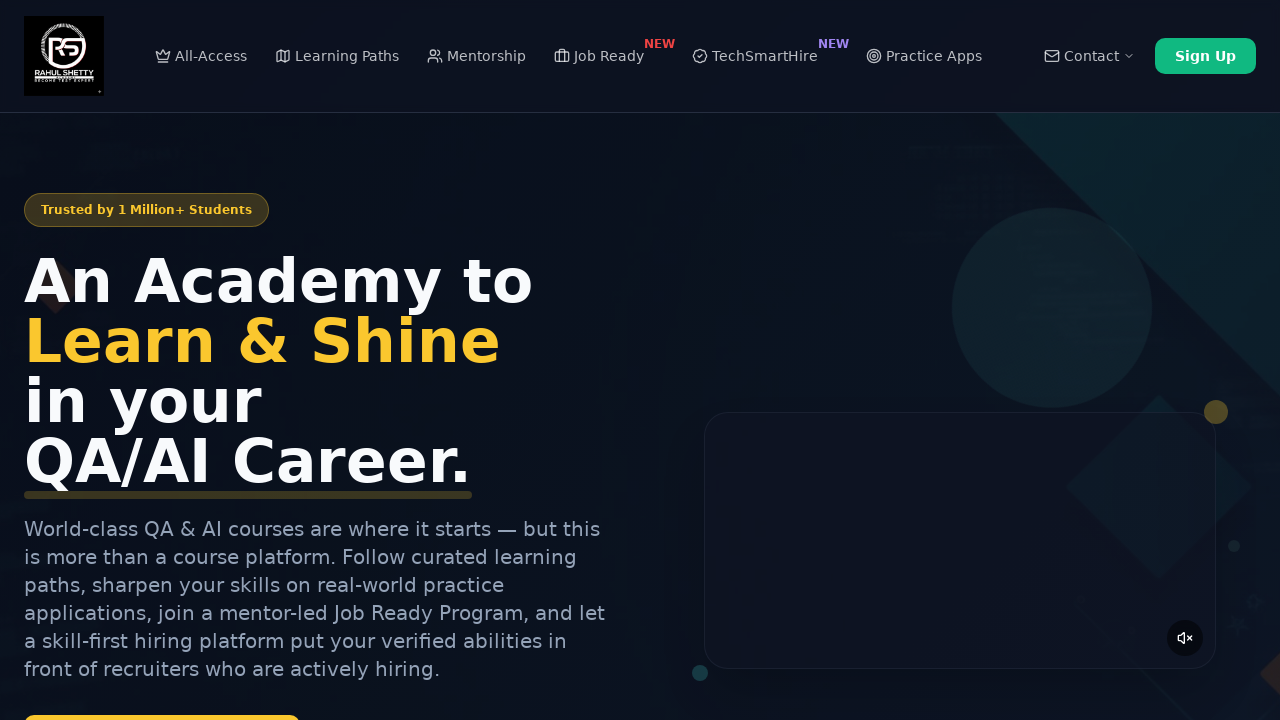

Printed page title: Rahul Shetty Academy | QA Automation, Playwright, AI Testing & Online Training
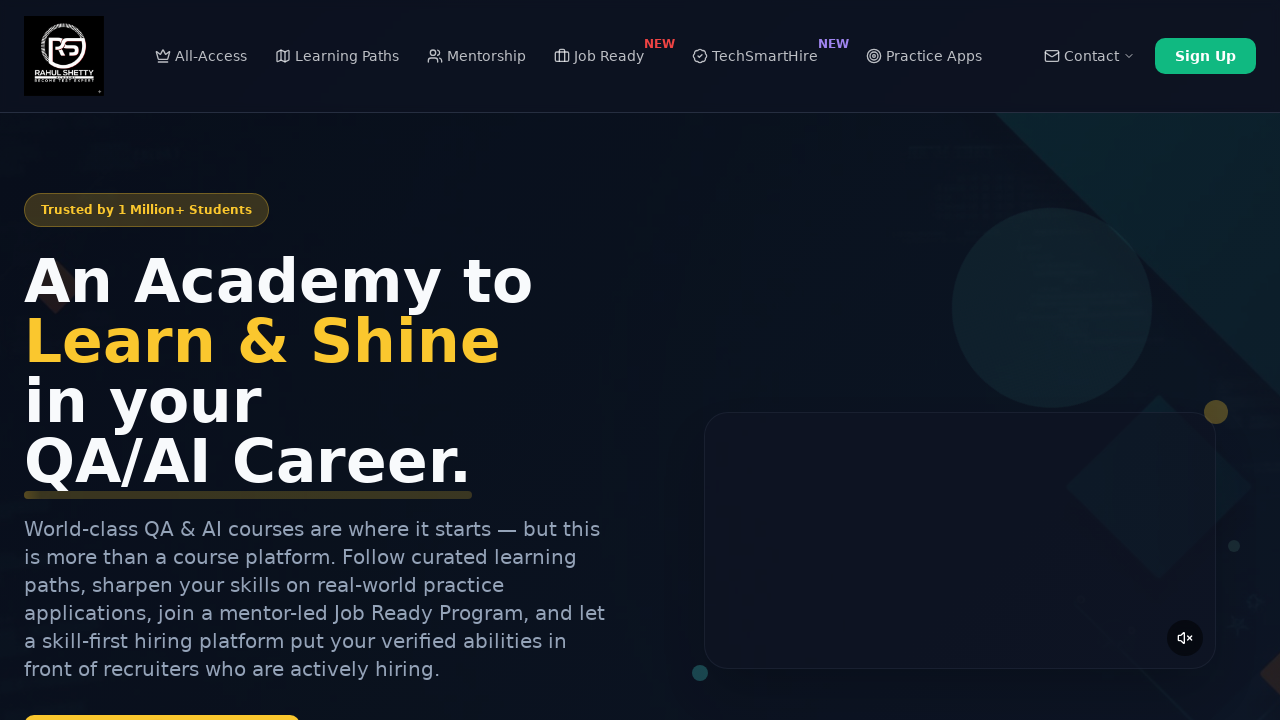

Retrieved current URL
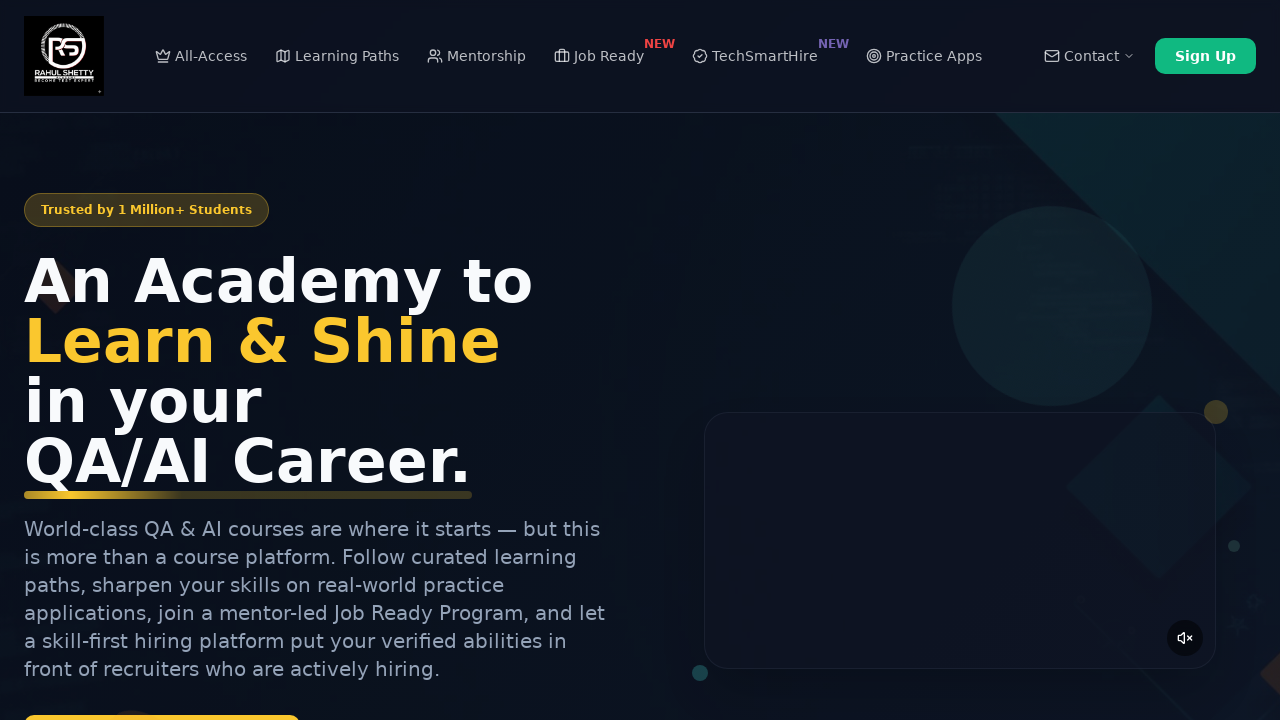

Printed current URL: https://rahulshettyacademy.com/
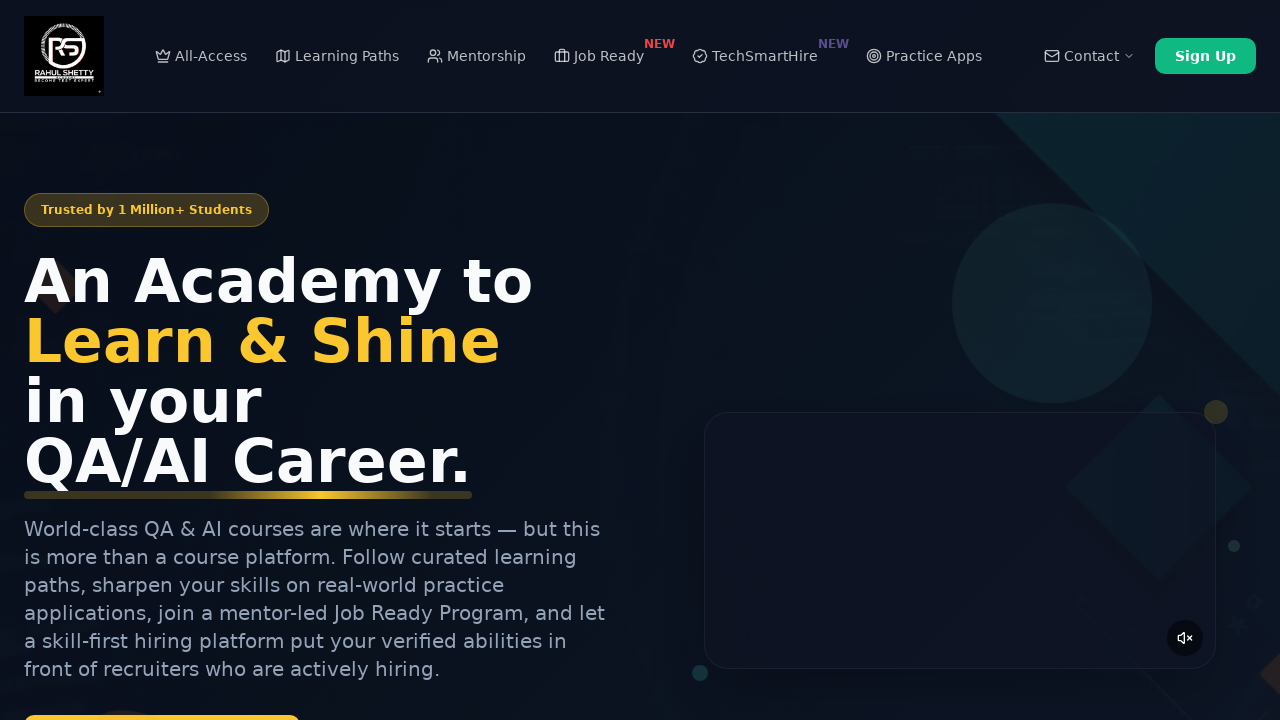

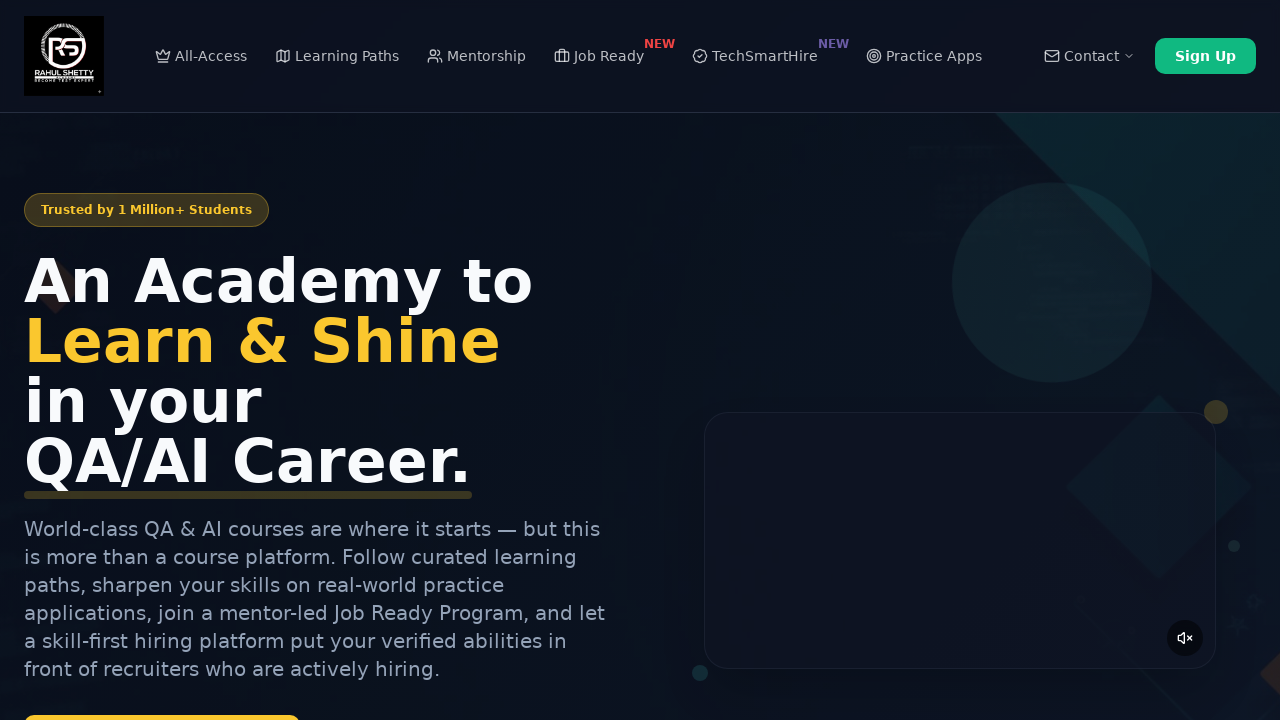